Fills out an automation practice form by entering personal details including name, email, gender selection, phone number, and date of birth using keyboard navigation

Starting URL: https://demoqa.com/automation-practice-form

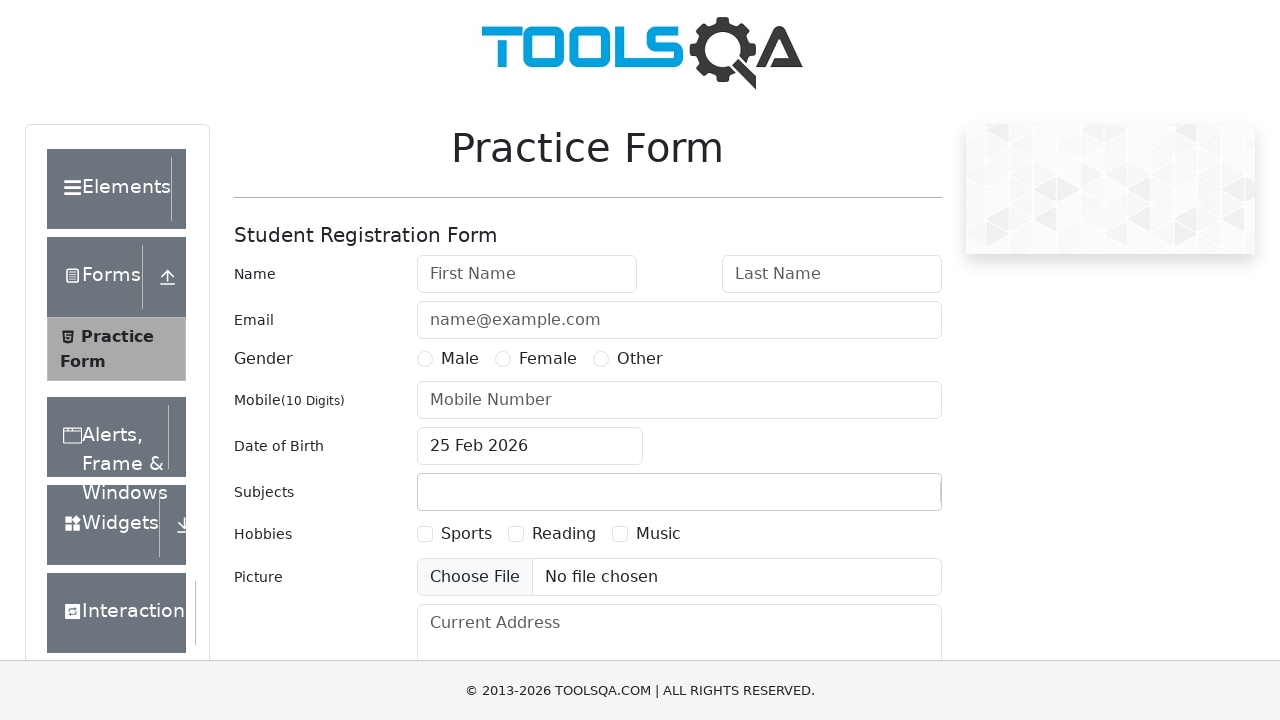

Clicked on first name field at (527, 274) on #firstName
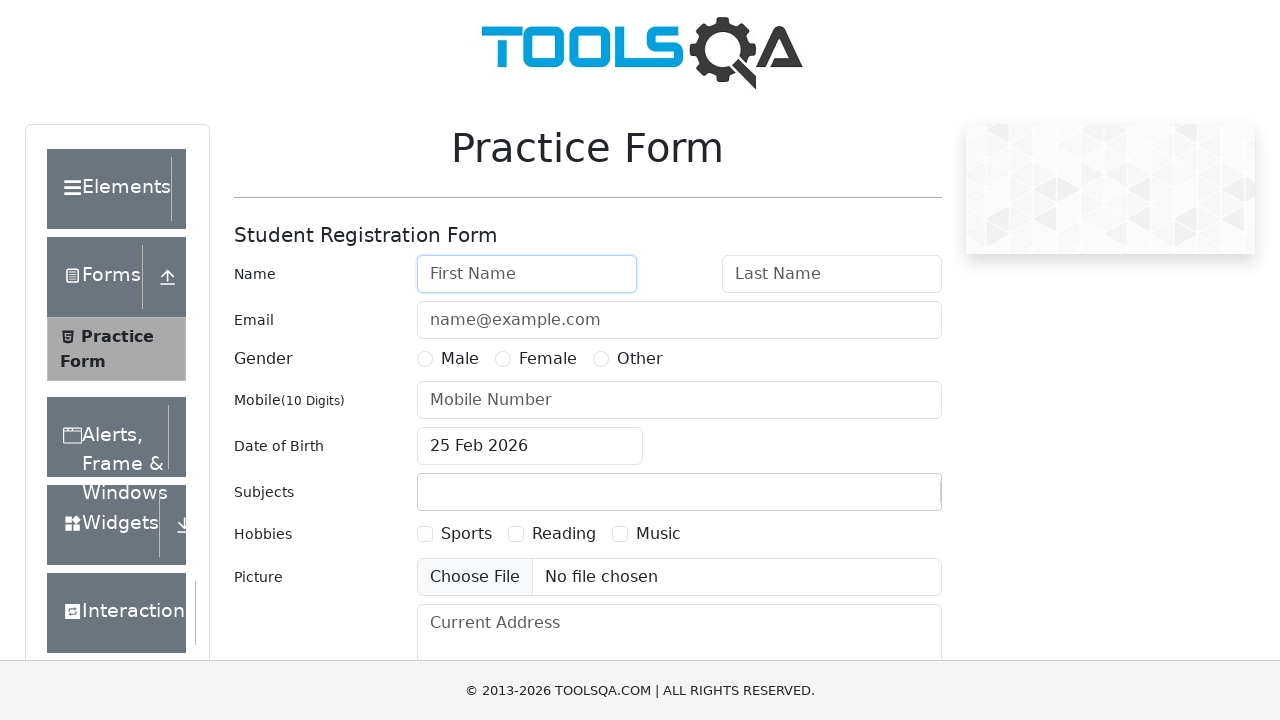

Pressed Shift key down for caps lock
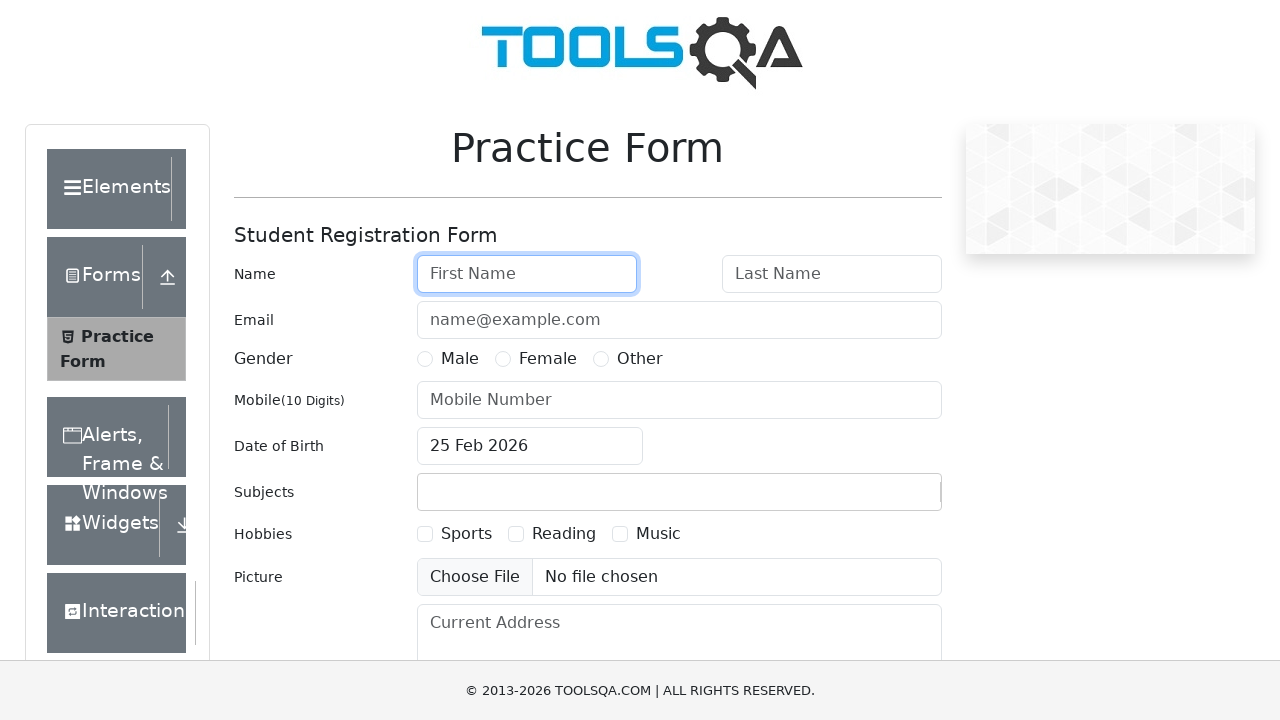

Entered first name 'SHUBHAM' in caps
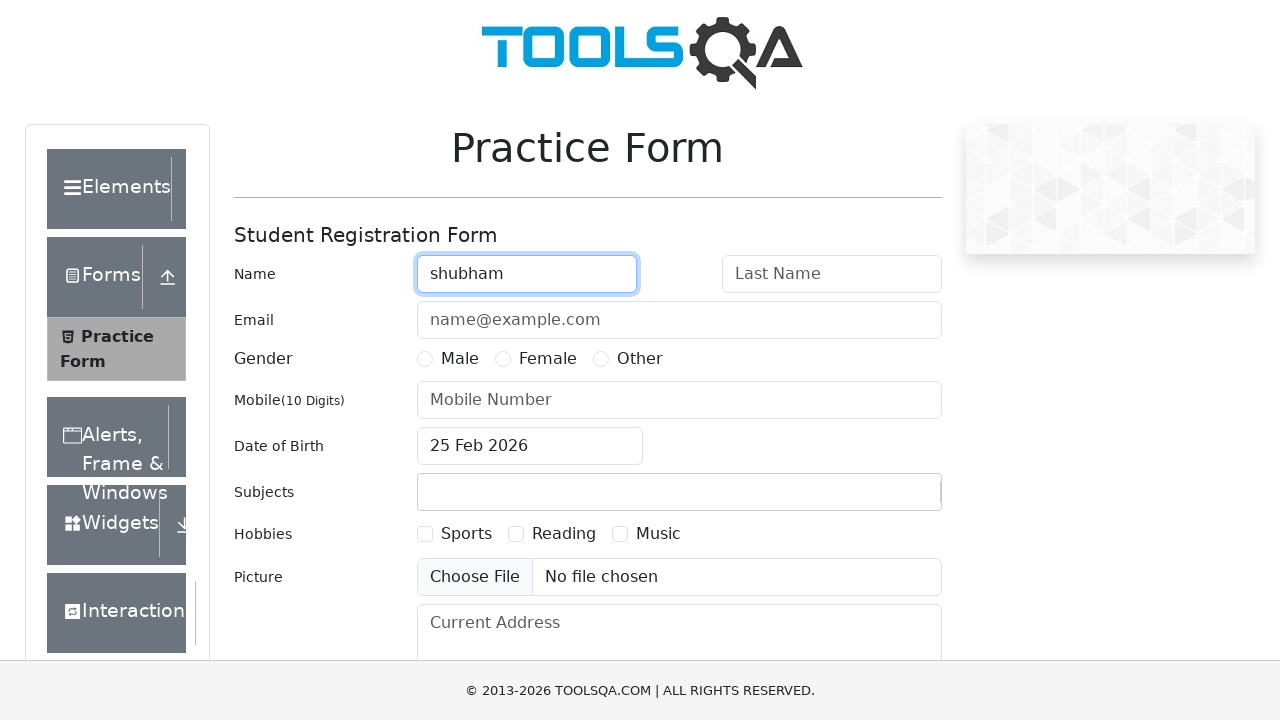

Released Shift key
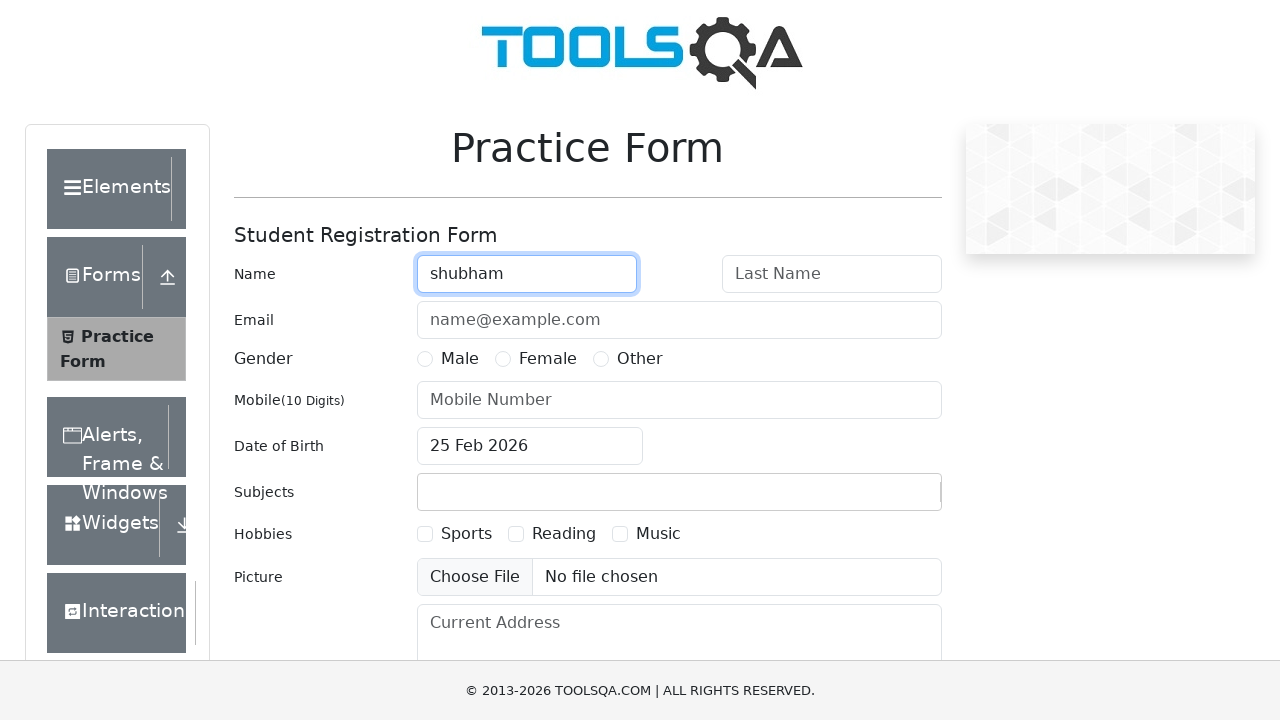

Tabbed to last name field
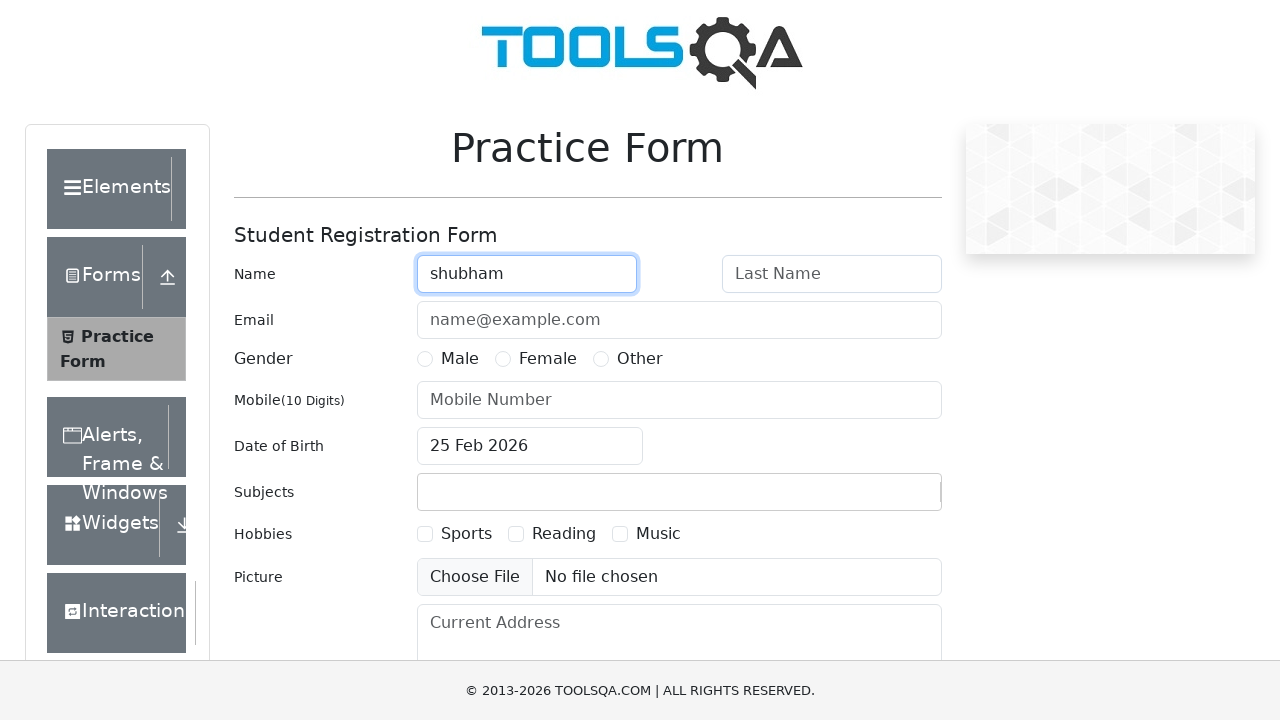

Pressed Shift key down for caps lock
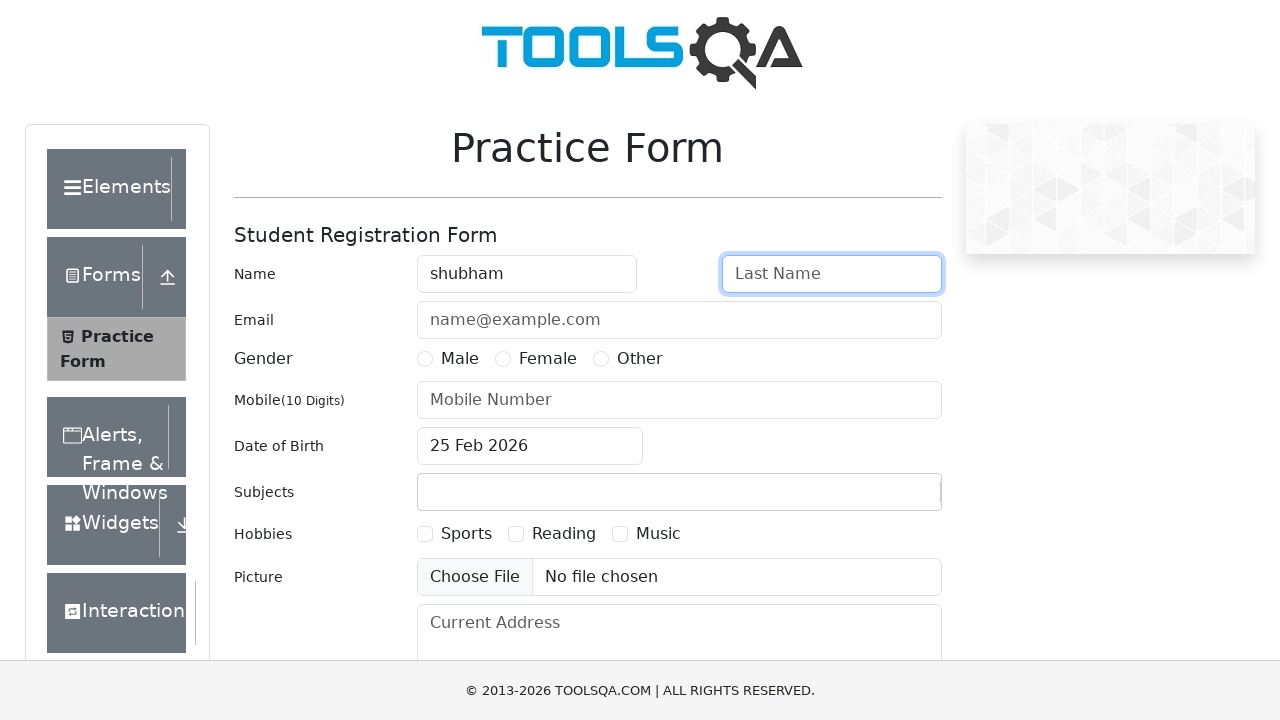

Entered last name 'DONADKAR' in caps
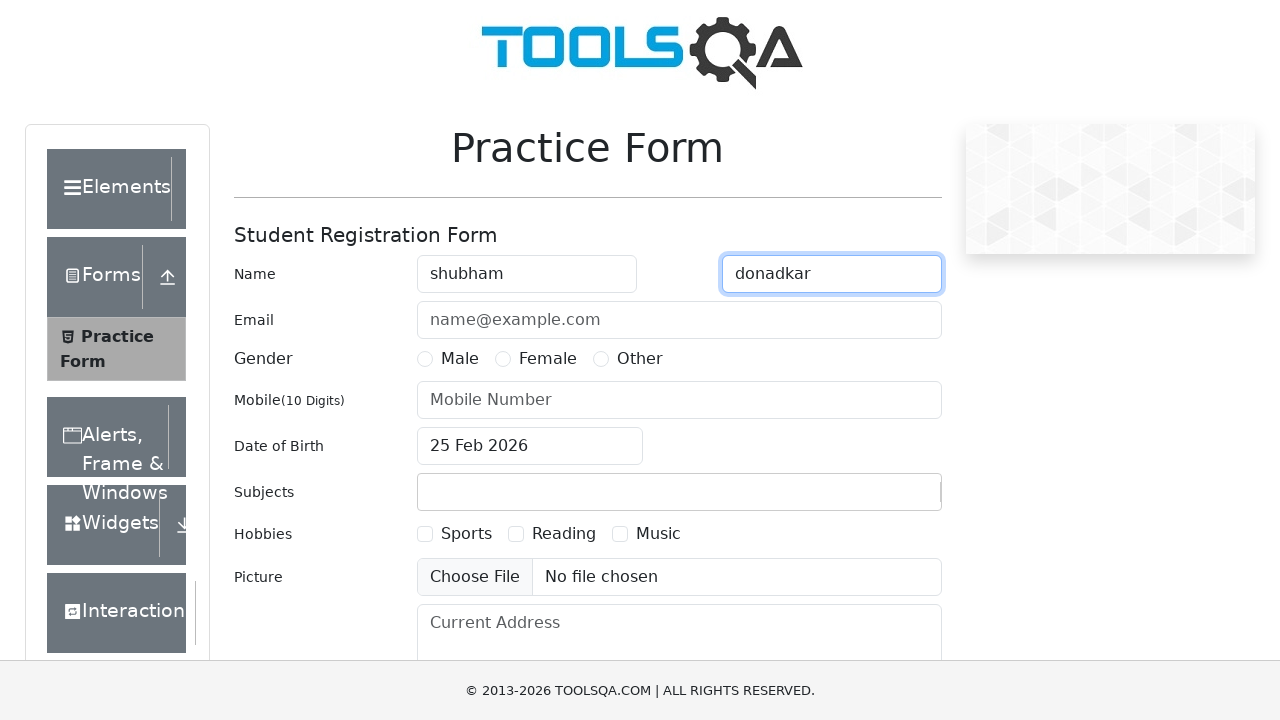

Released Shift key
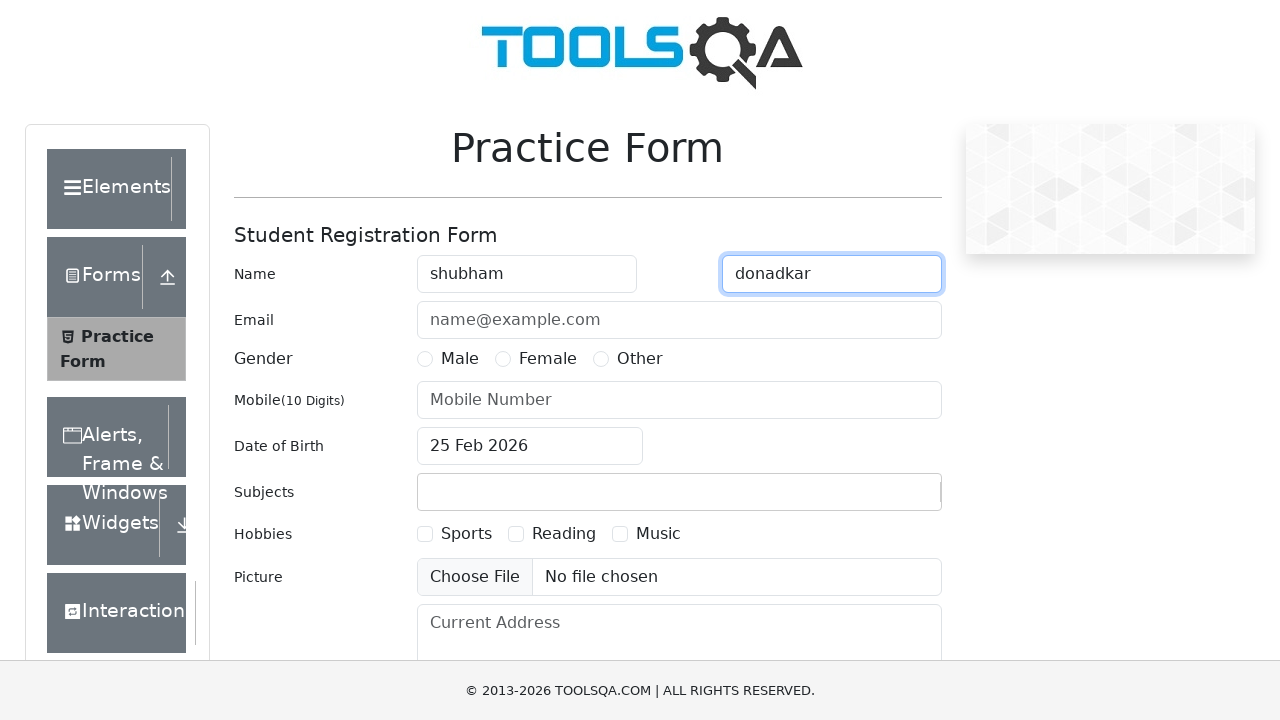

Tabbed to email field
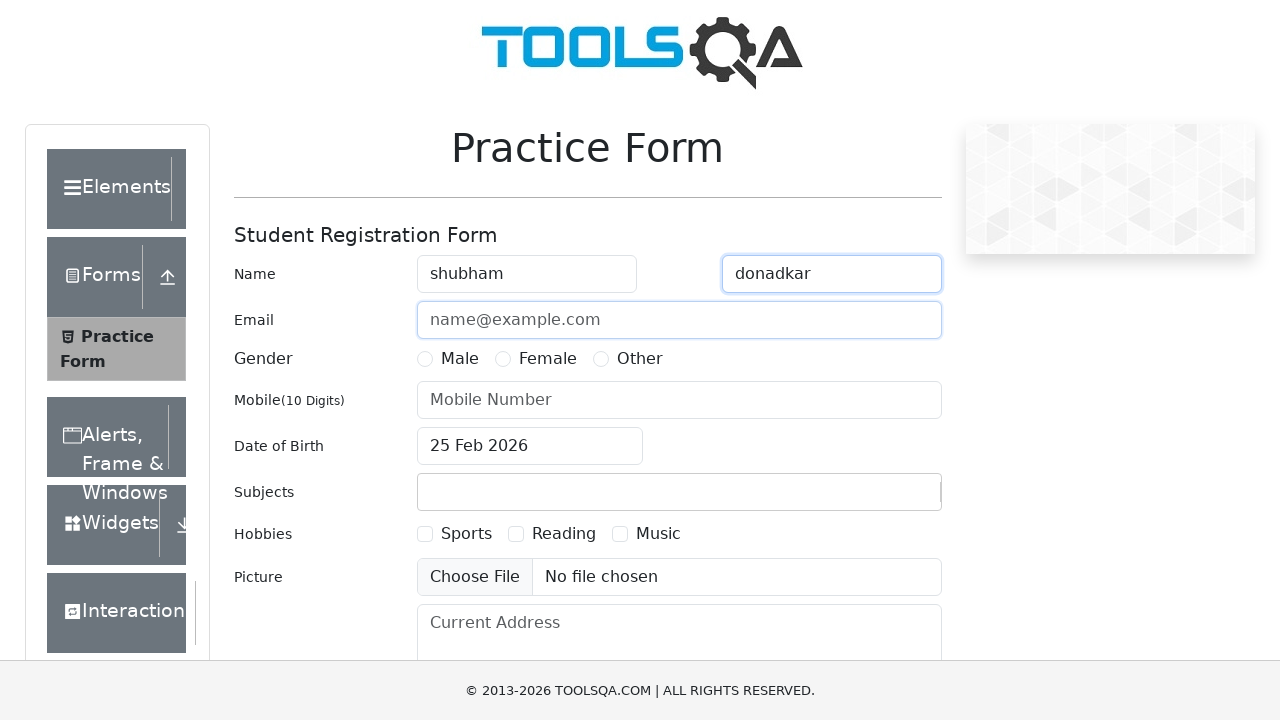

Entered email address 'shubh24@gmail.com'
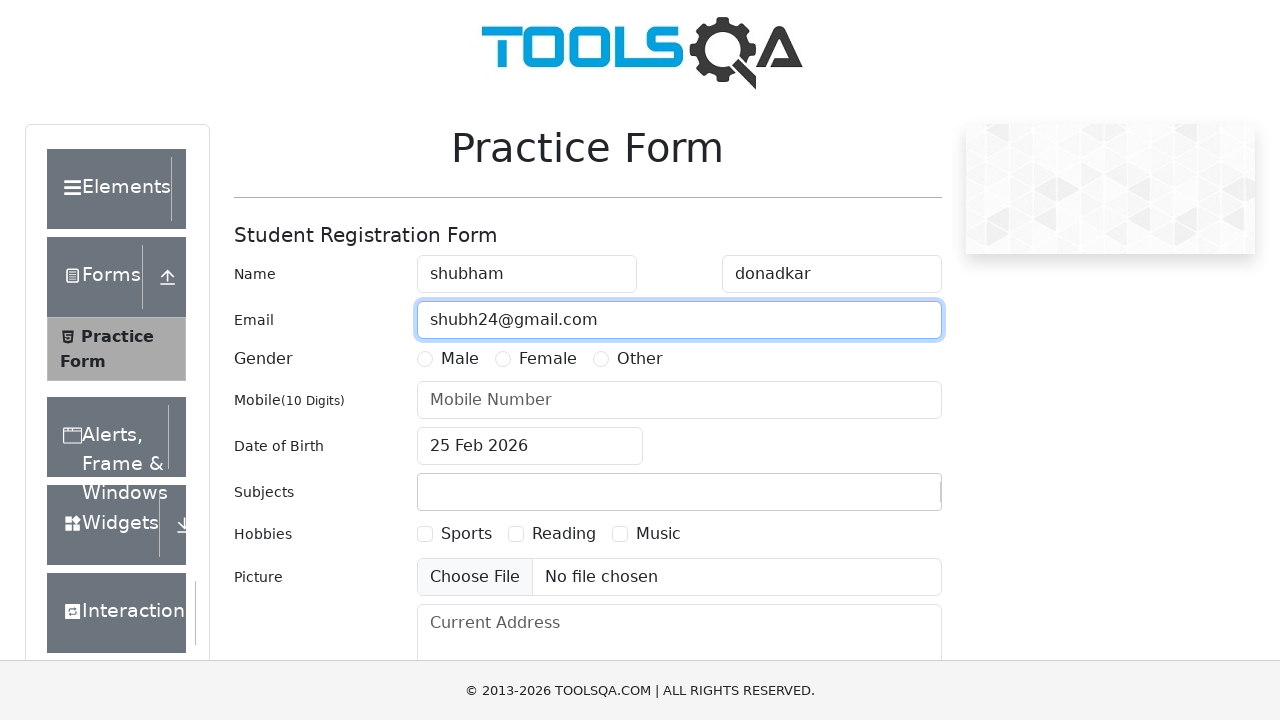

Tabbed to gender radio button
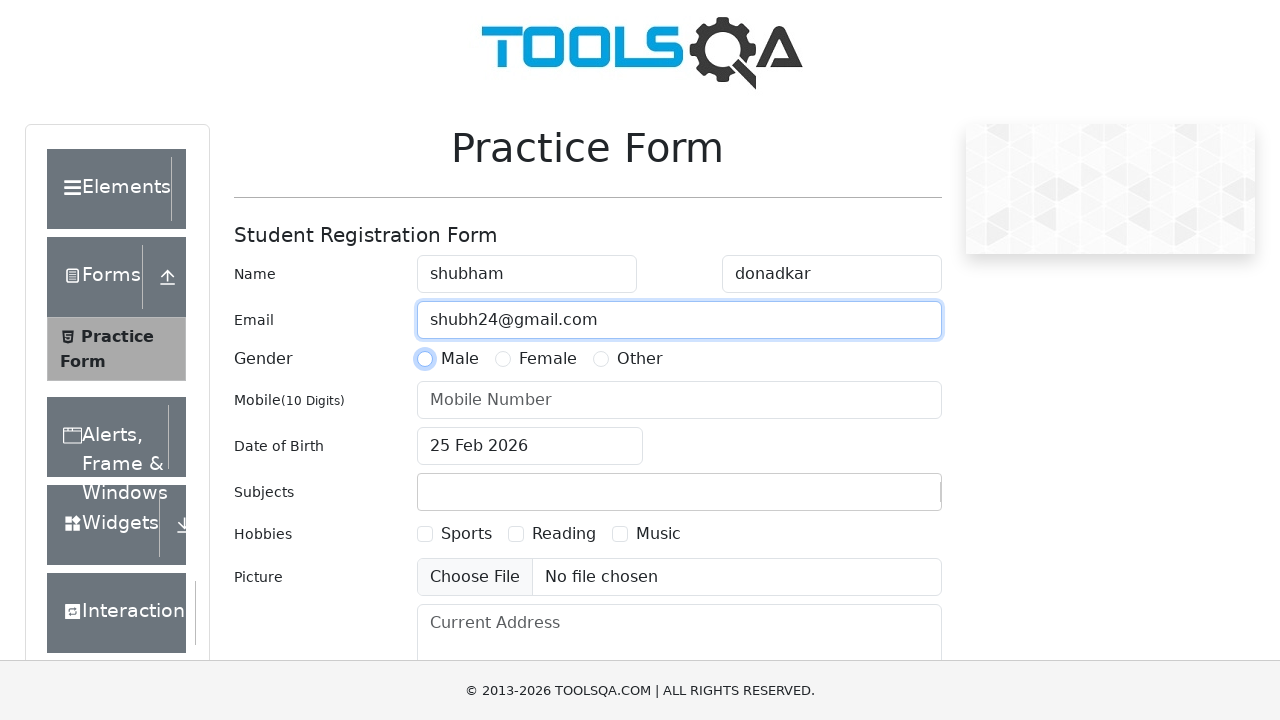

Selected gender option with Space key
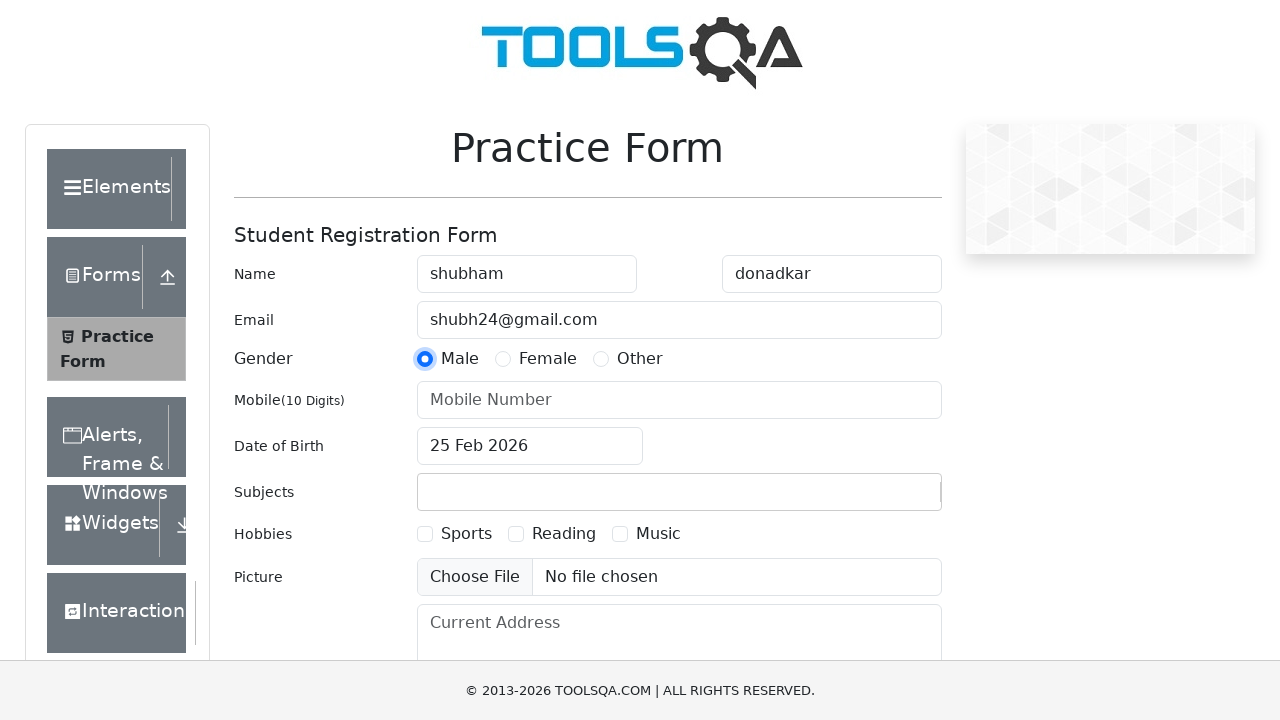

Tabbed to phone number field
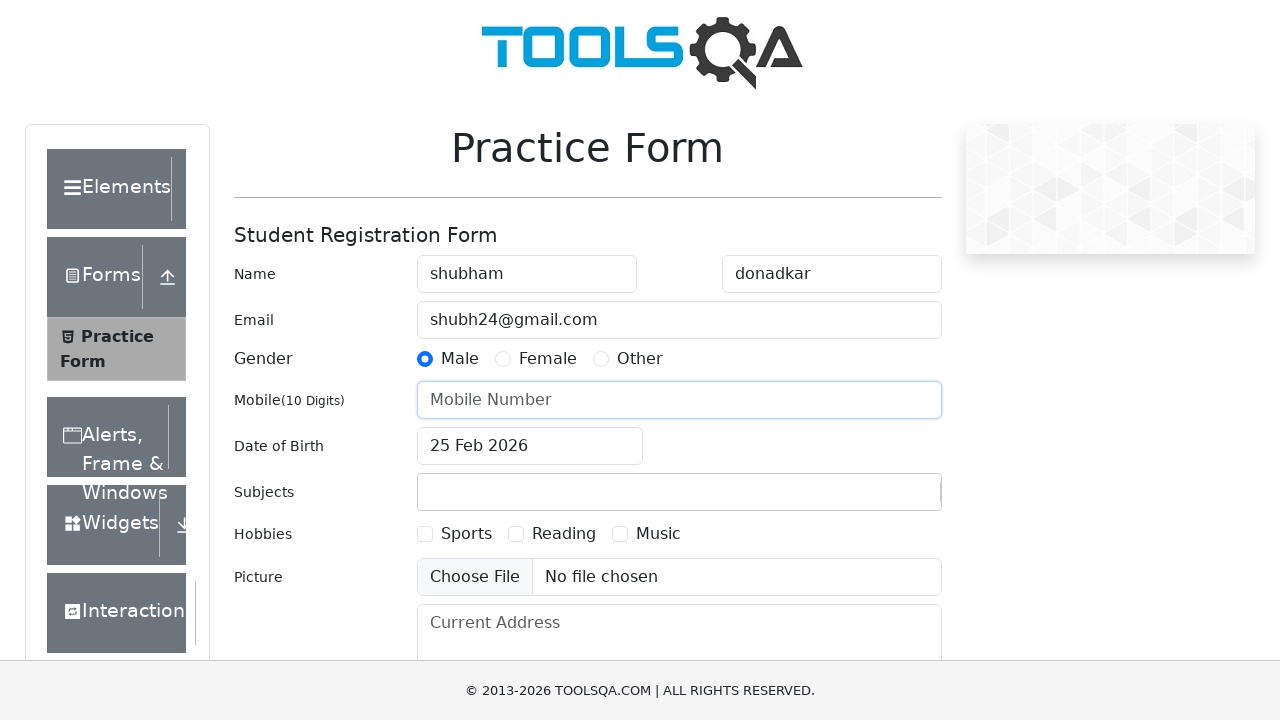

Entered phone number '9874563215'
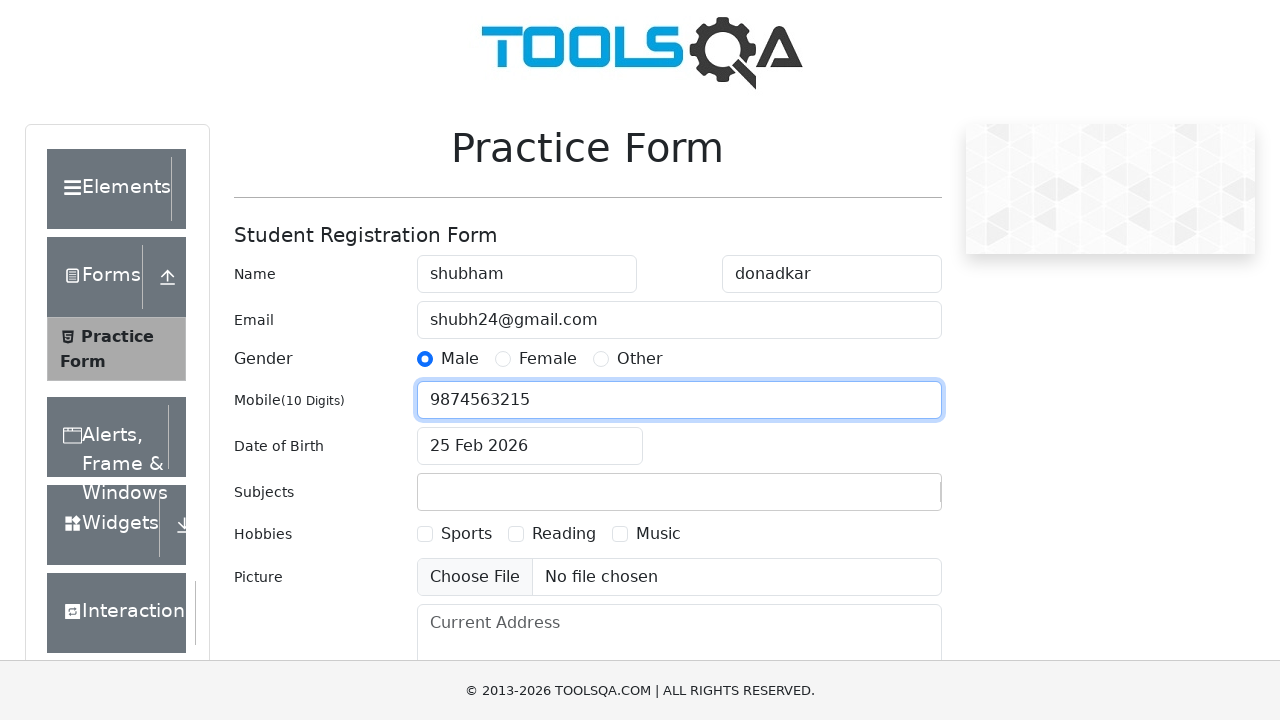

Tabbed to date of birth field
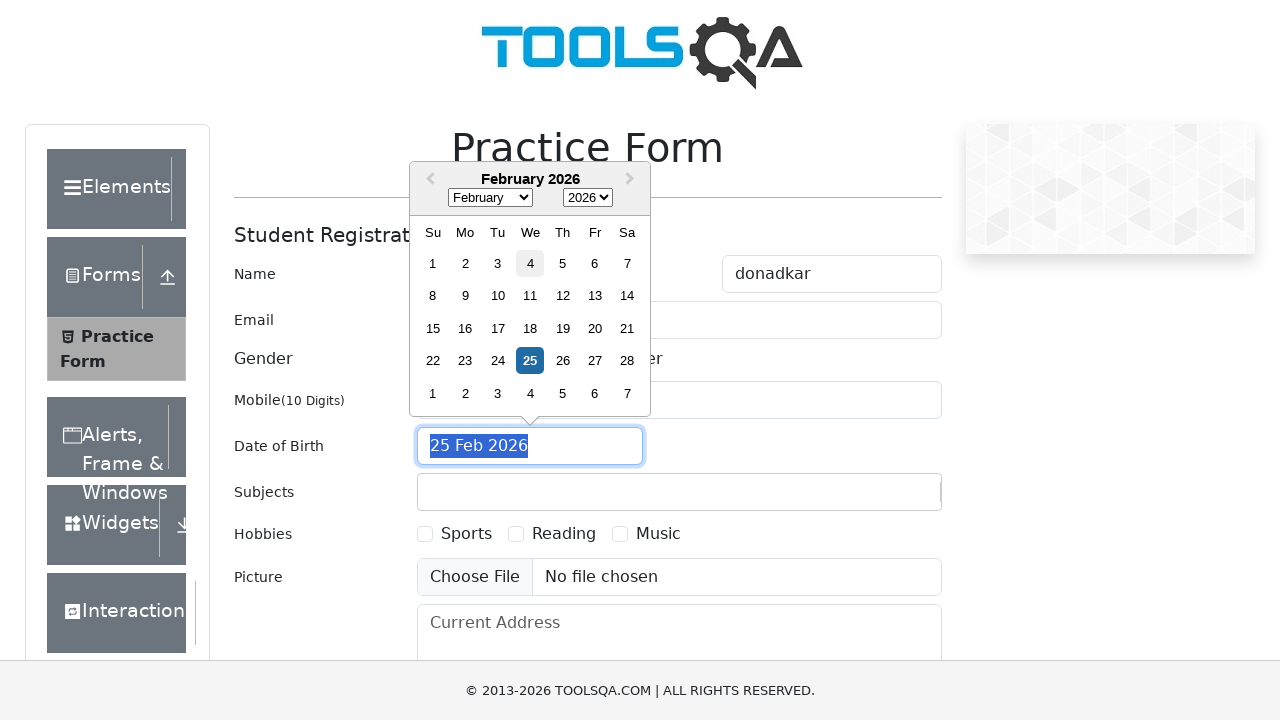

Entered date of birth '24 nov 1995'
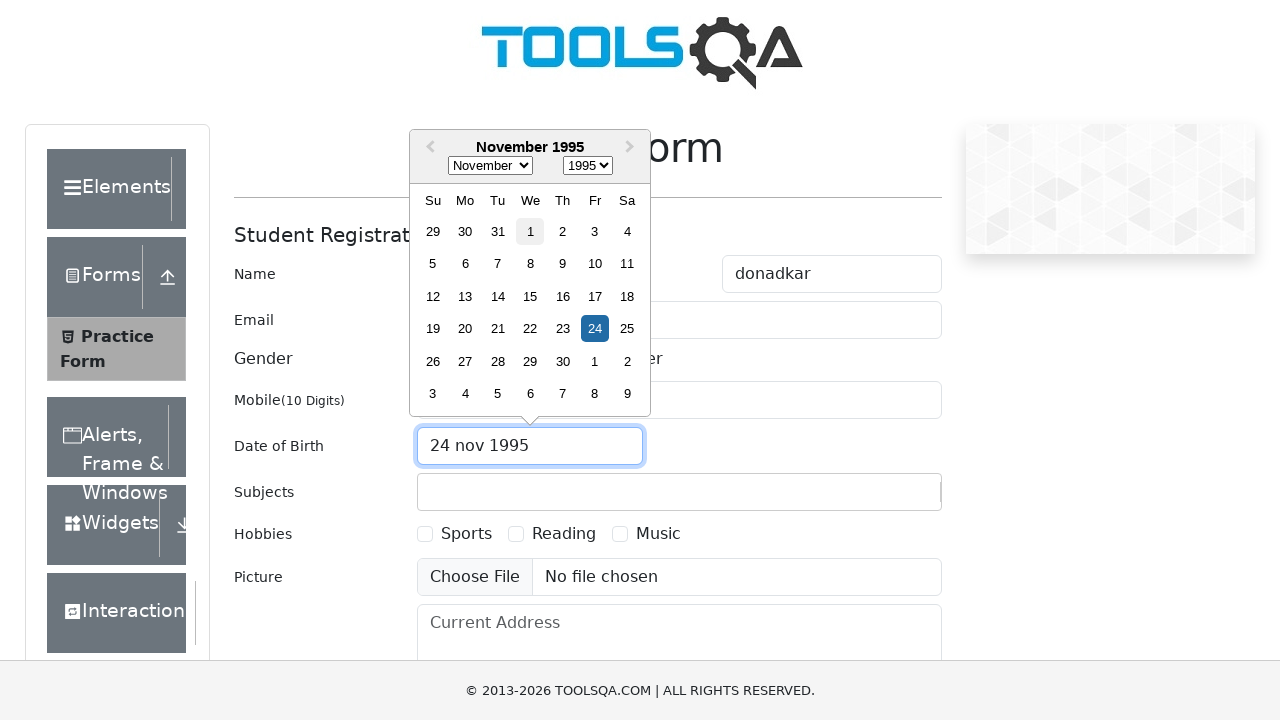

Pressed Enter to submit the automation practice form
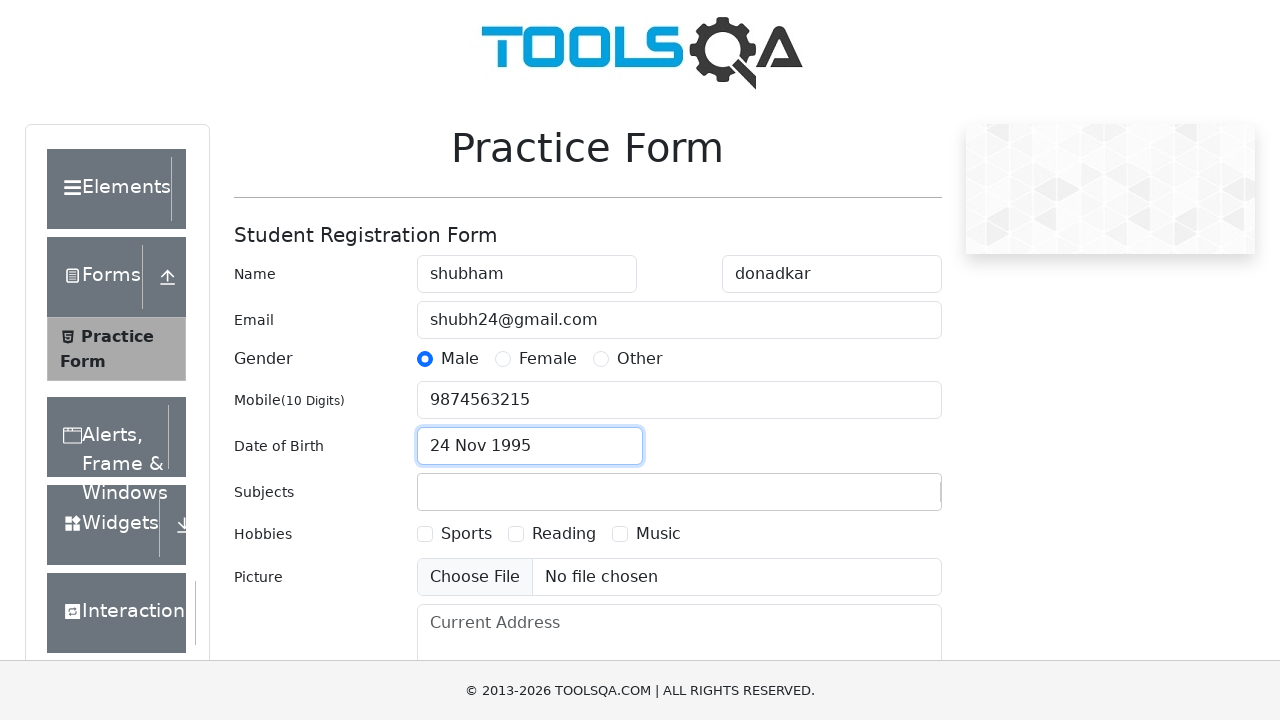

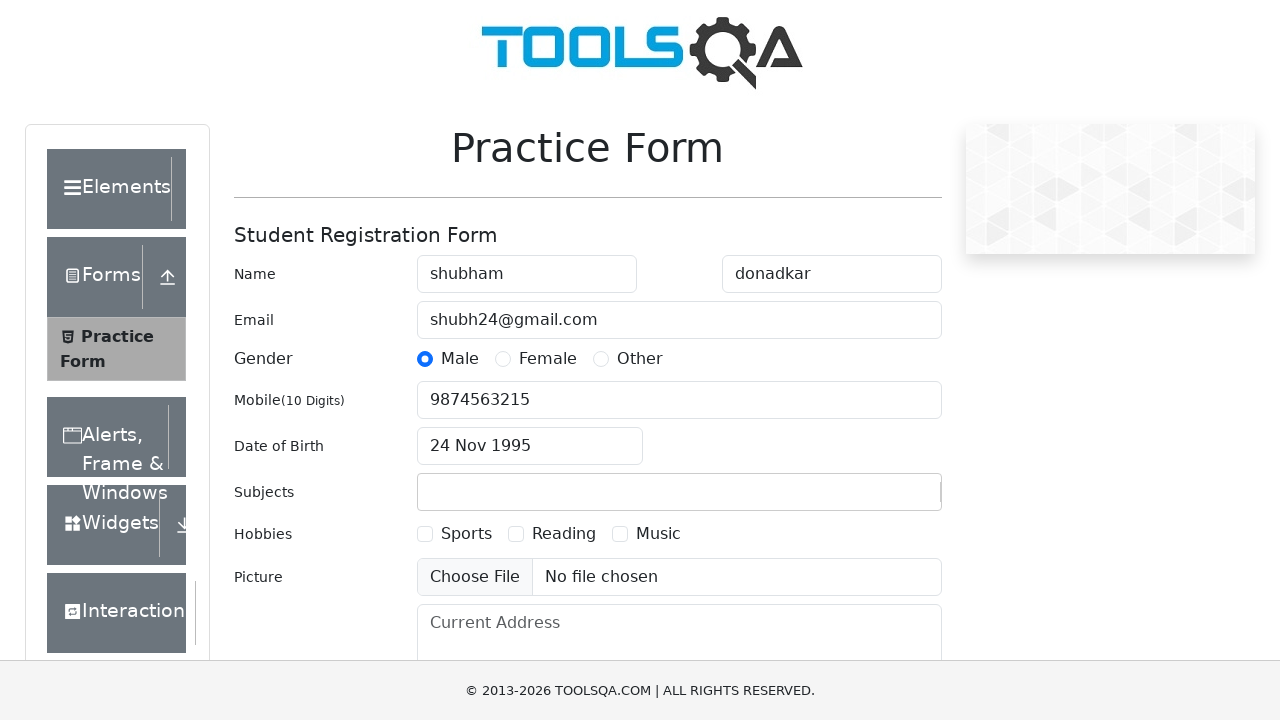